Tests the toggle all functionality to mark all todos as completed and then back to active.

Starting URL: https://todomvc.com/examples/react/dist/

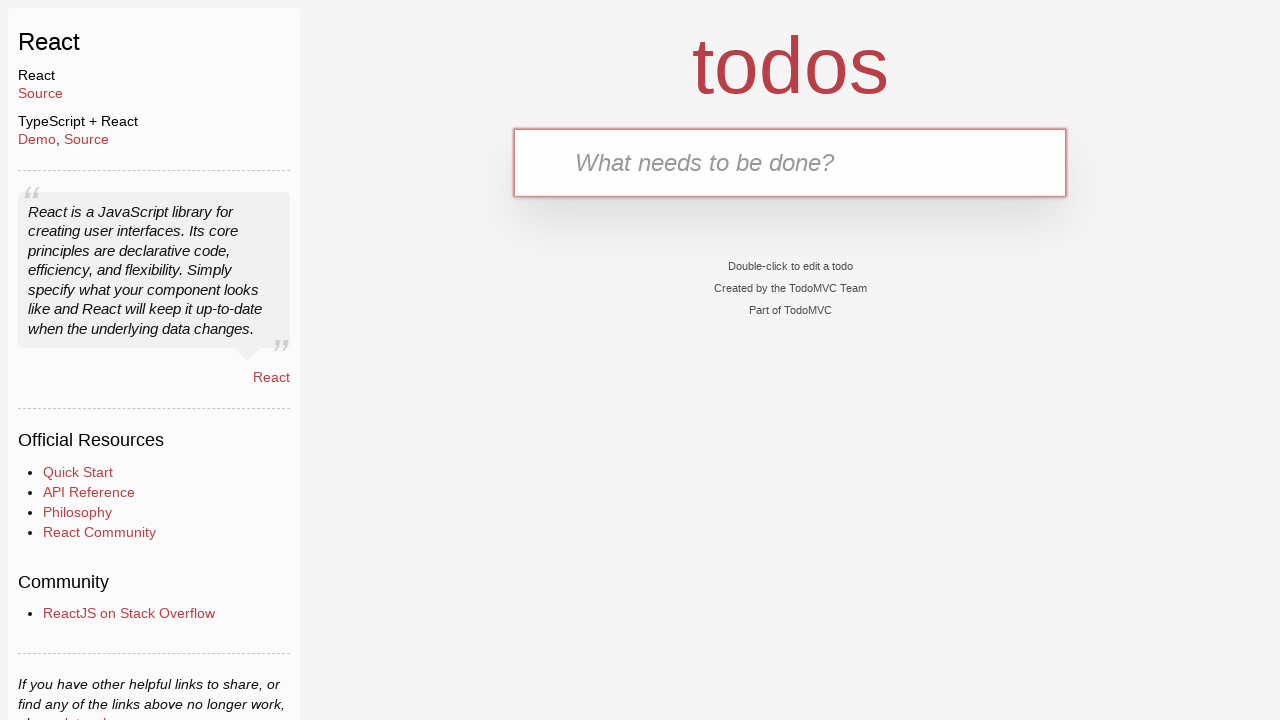

Waited for new todo input field to be visible
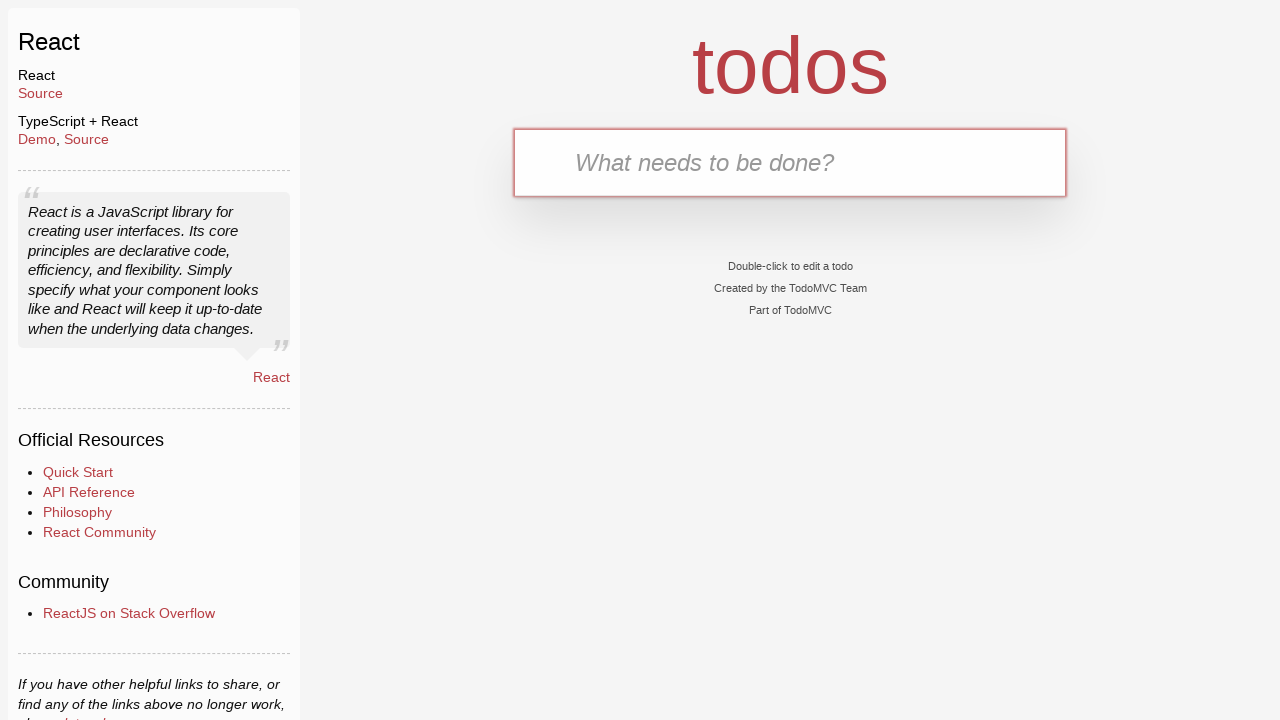

Filled new todo input with 'ToDo0' on input.new-todo
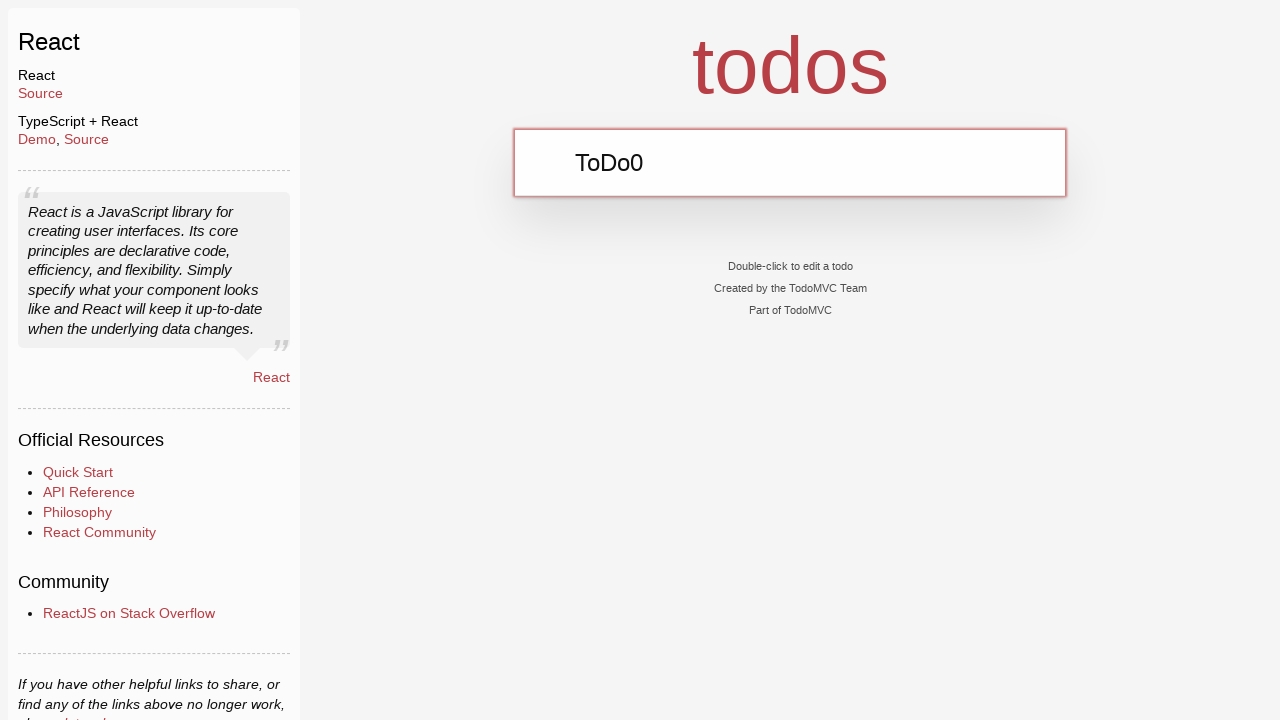

Pressed Enter to create 'ToDo0' on input.new-todo
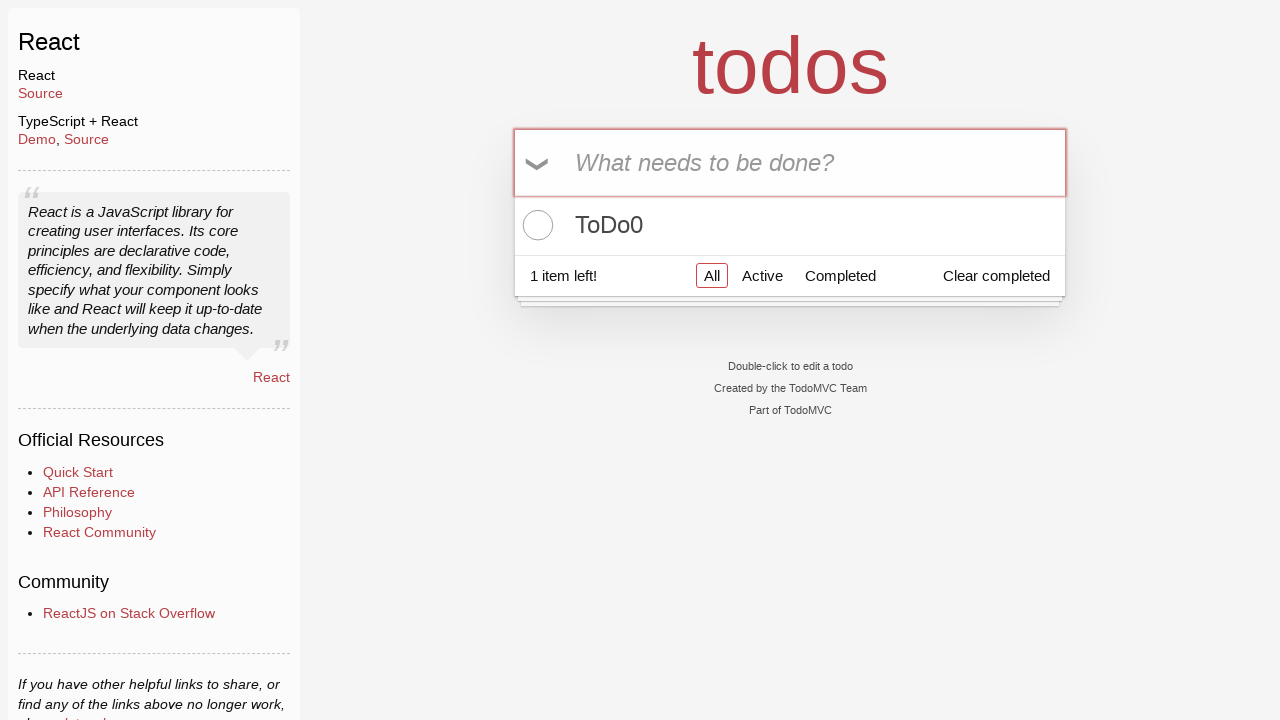

Filled new todo input with 'ToDo1' on input.new-todo
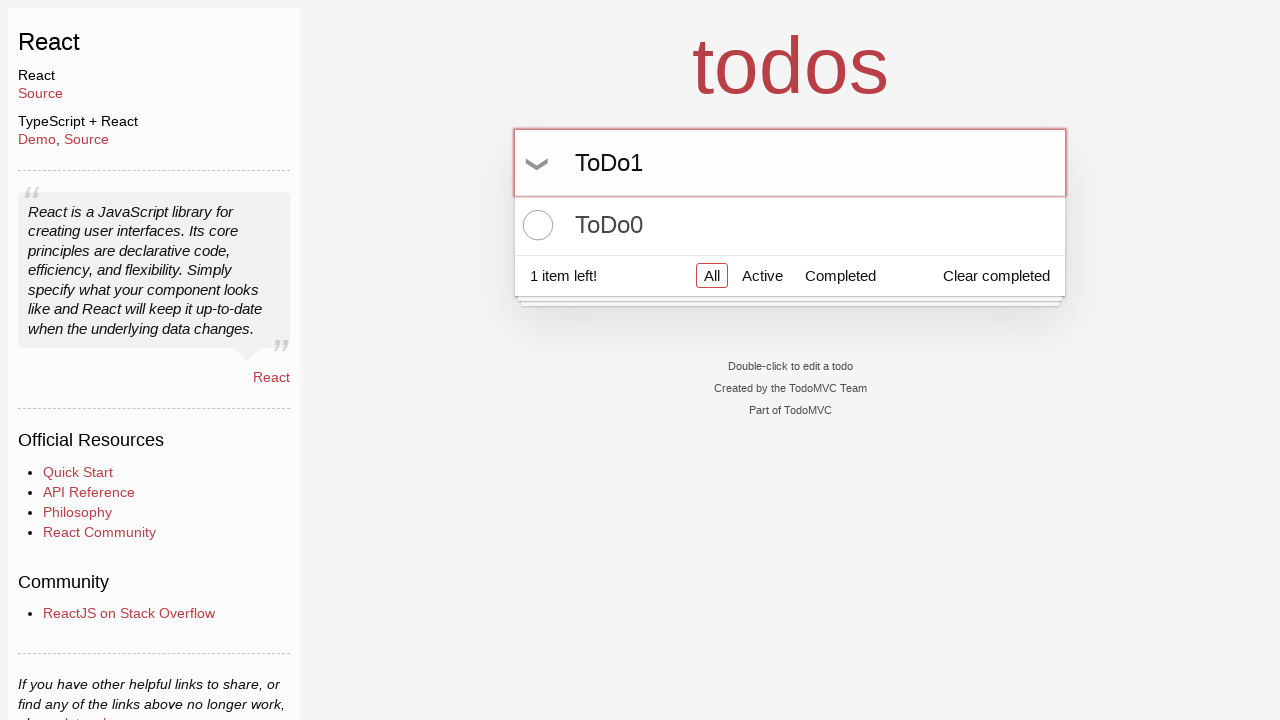

Pressed Enter to create 'ToDo1' on input.new-todo
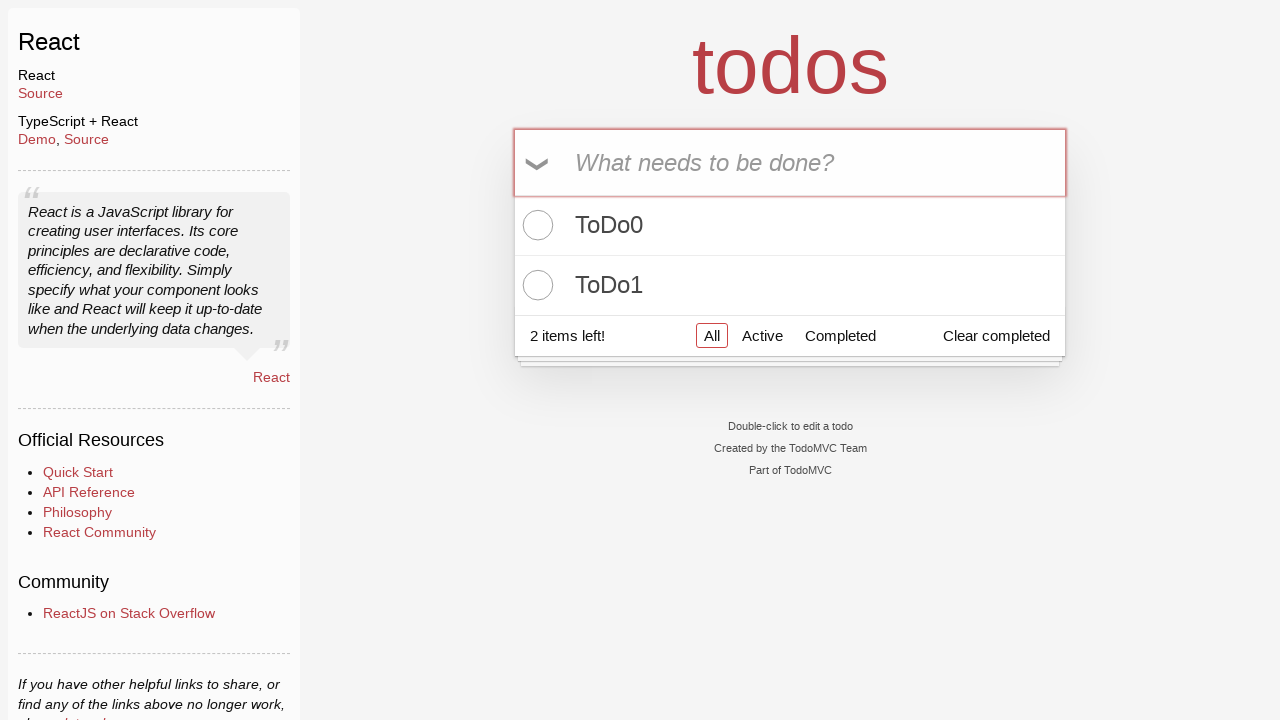

Filled new todo input with 'ToDo2' on input.new-todo
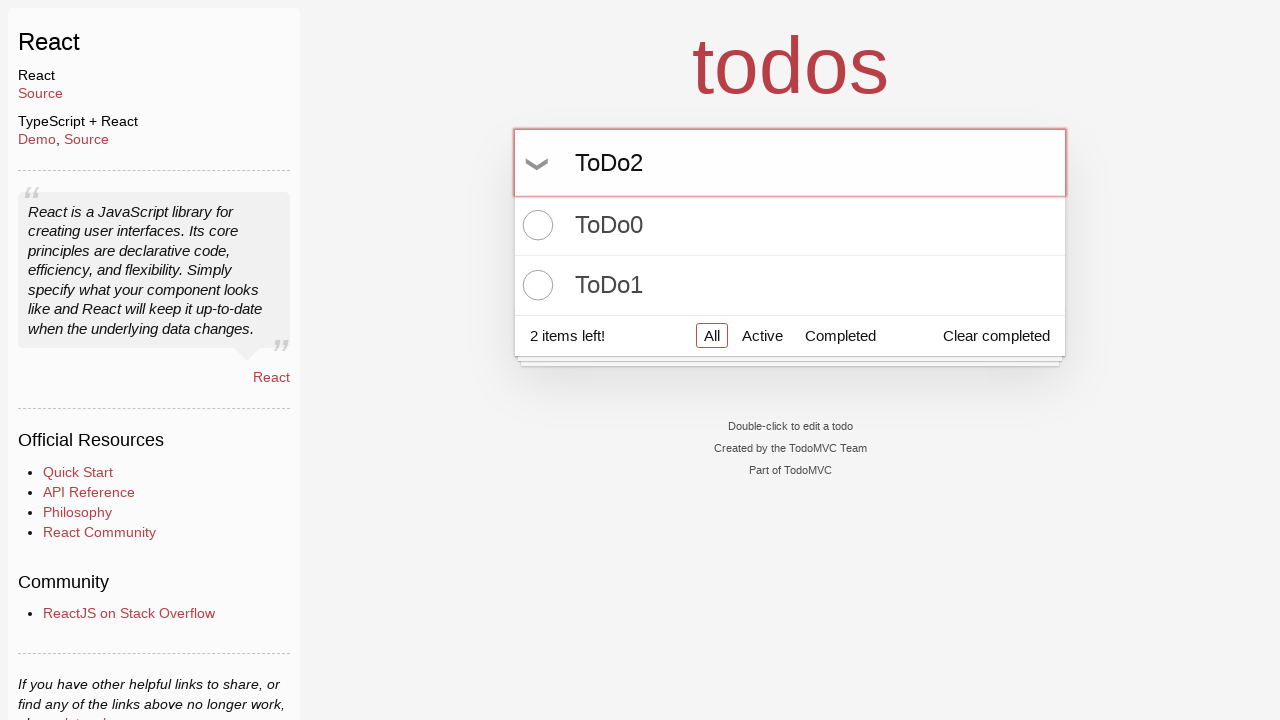

Pressed Enter to create 'ToDo2' on input.new-todo
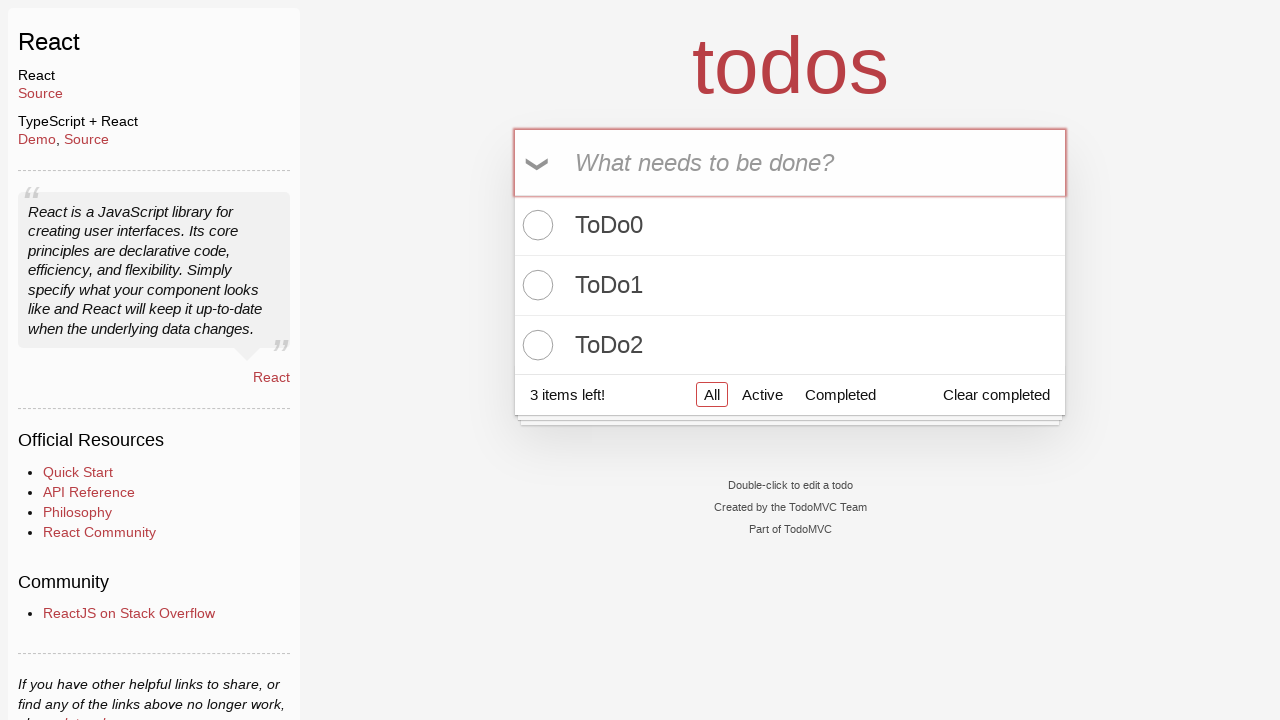

Filled new todo input with 'ToDo3' on input.new-todo
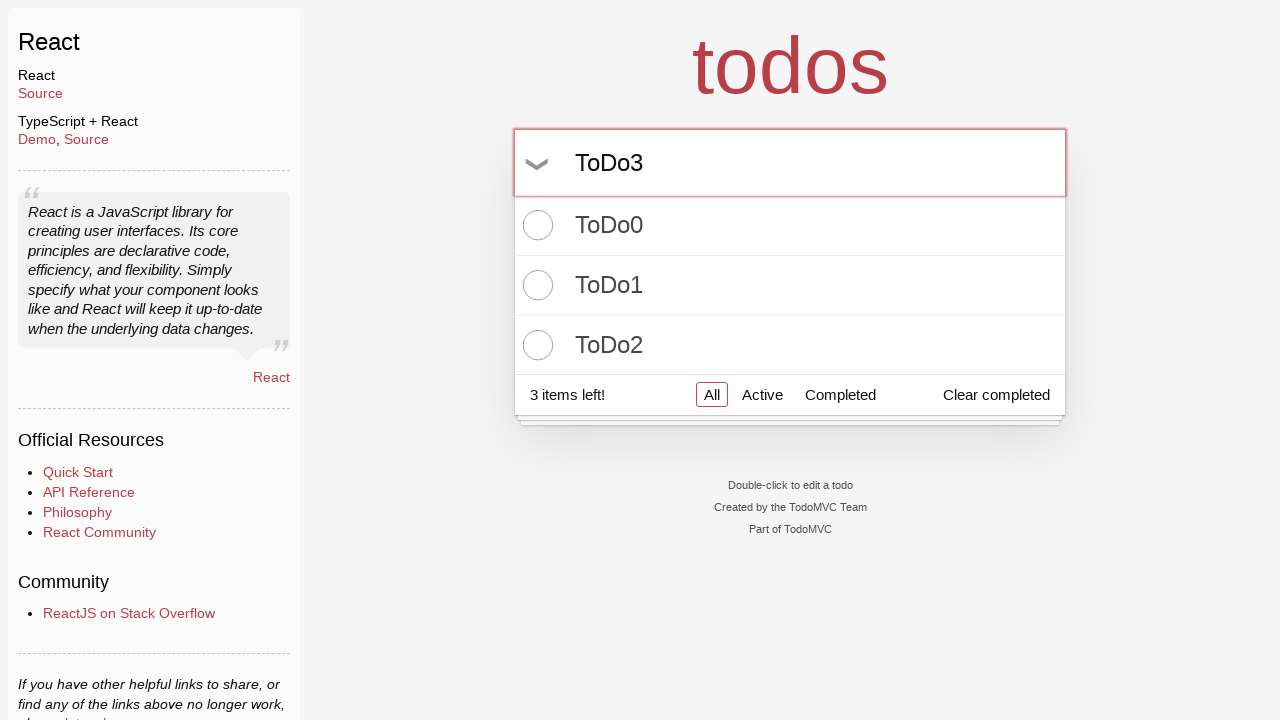

Pressed Enter to create 'ToDo3' on input.new-todo
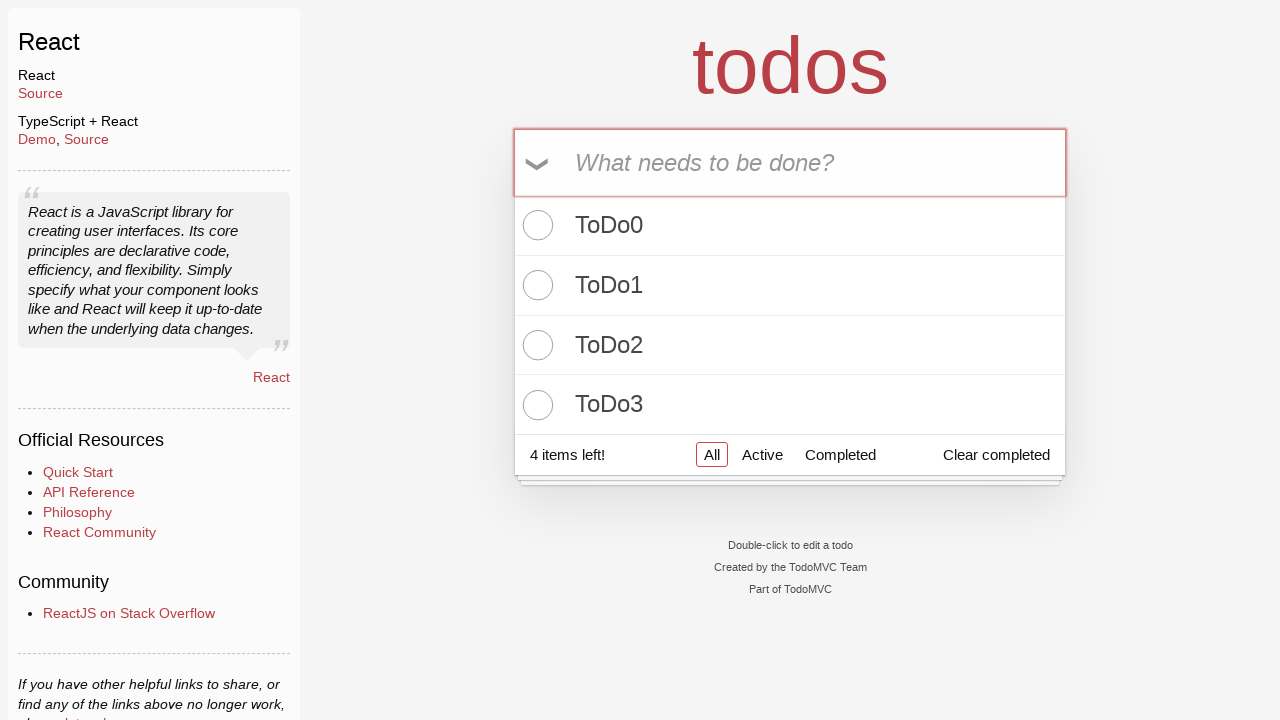

Filled new todo input with 'ToDo4' on input.new-todo
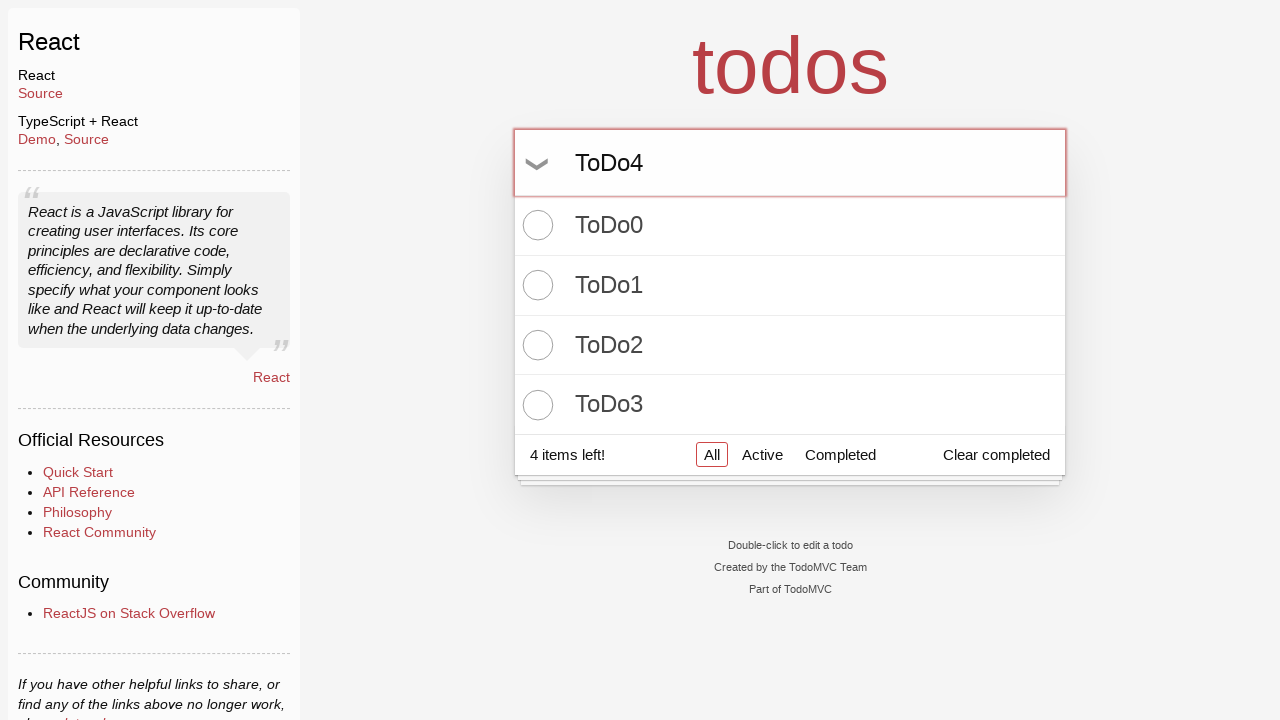

Pressed Enter to create 'ToDo4' on input.new-todo
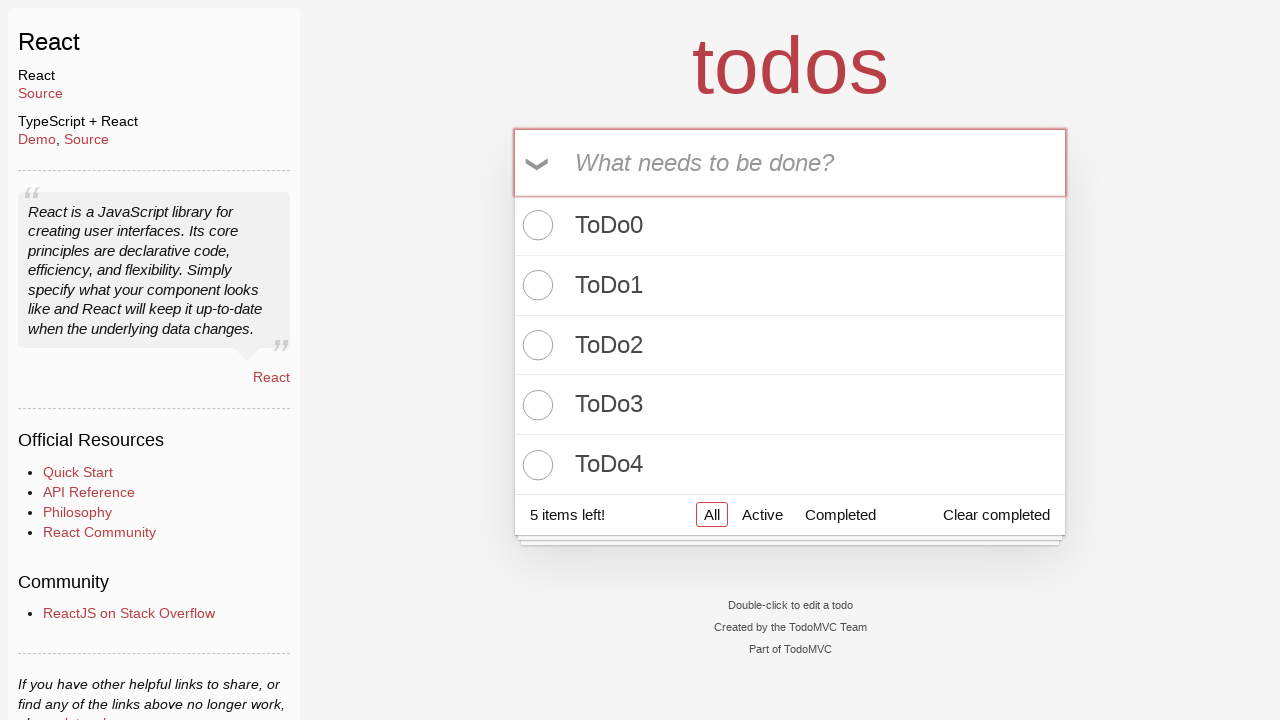

Filled new todo input with 'ToDo5' on input.new-todo
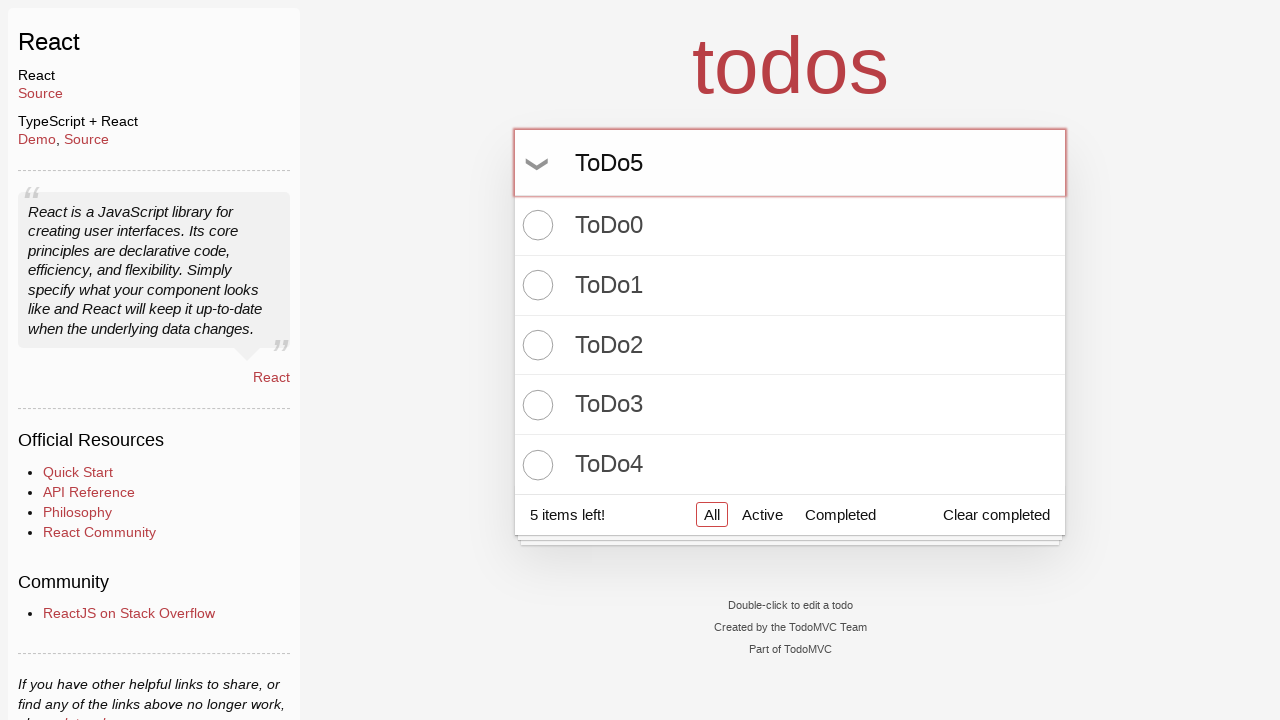

Pressed Enter to create 'ToDo5' on input.new-todo
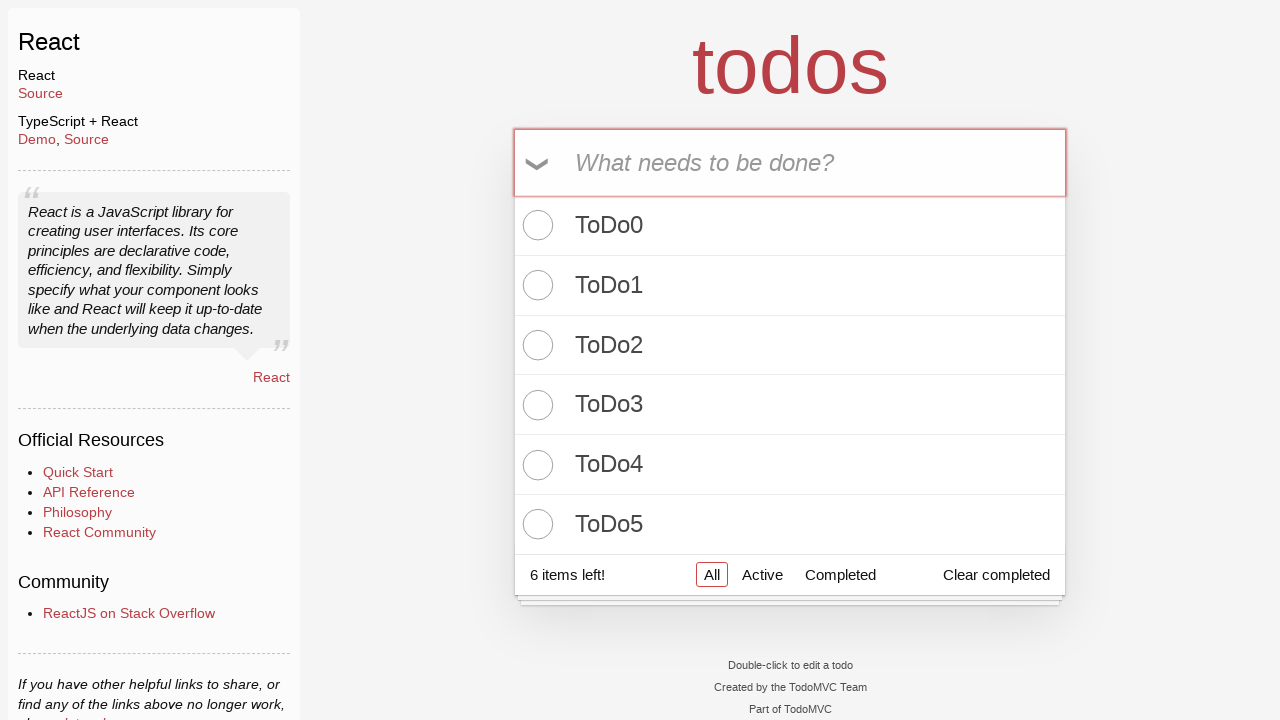

Filled new todo input with 'ToDo6' on input.new-todo
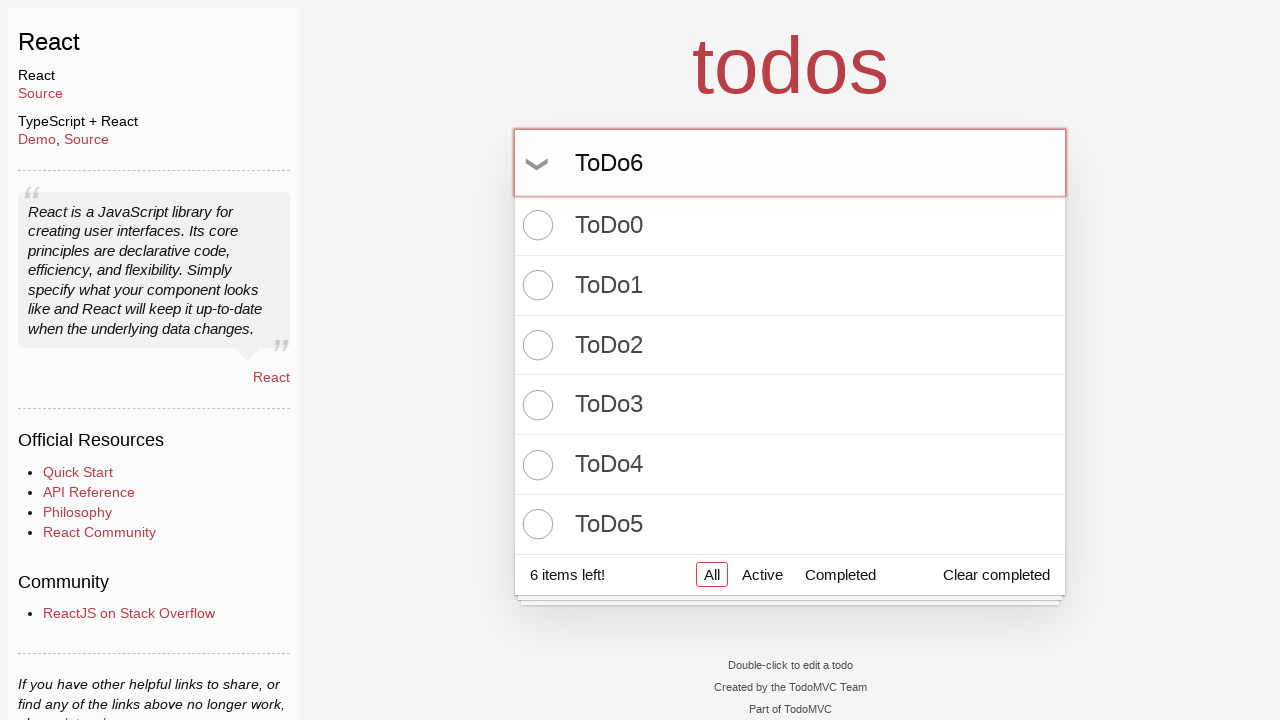

Pressed Enter to create 'ToDo6' on input.new-todo
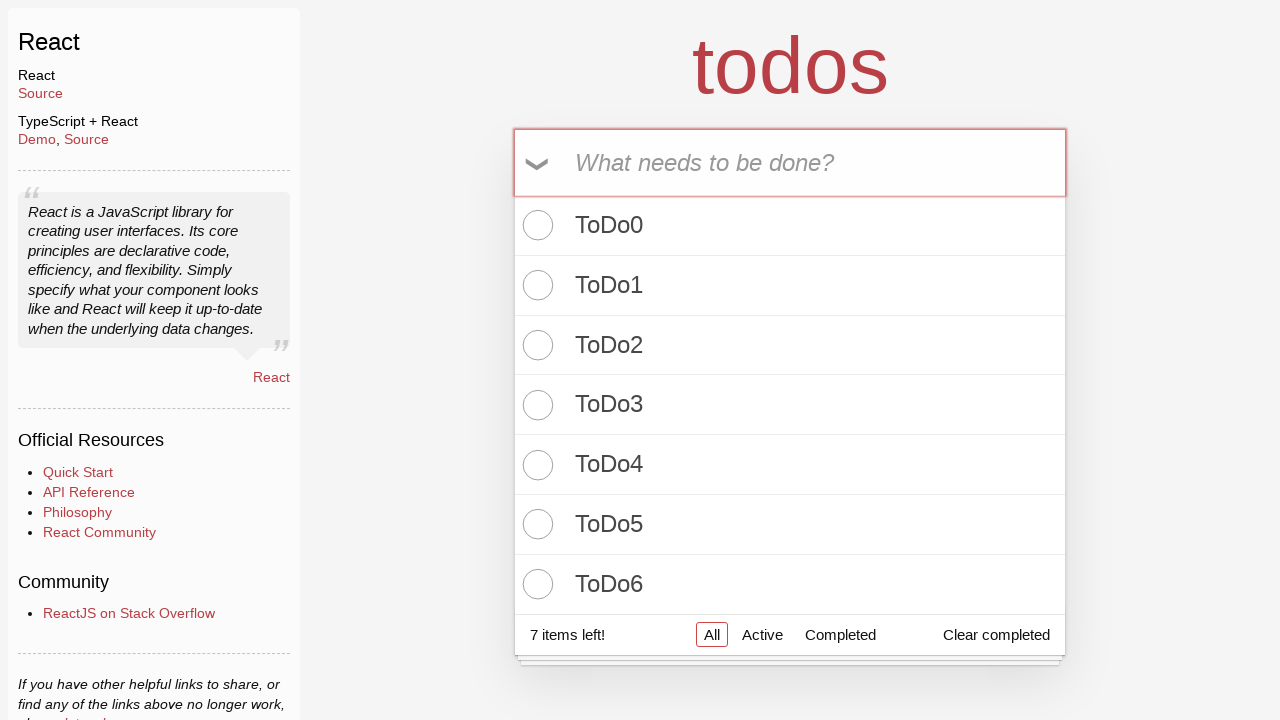

Filled new todo input with 'ToDo7' on input.new-todo
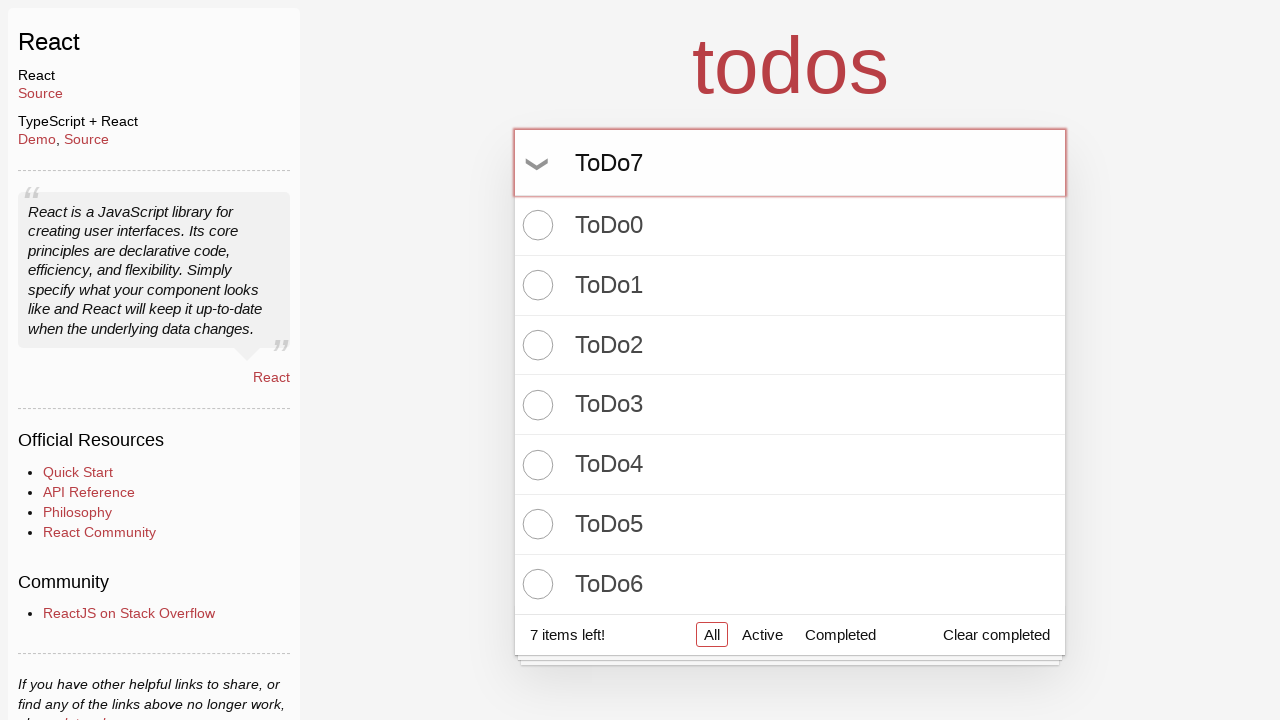

Pressed Enter to create 'ToDo7' on input.new-todo
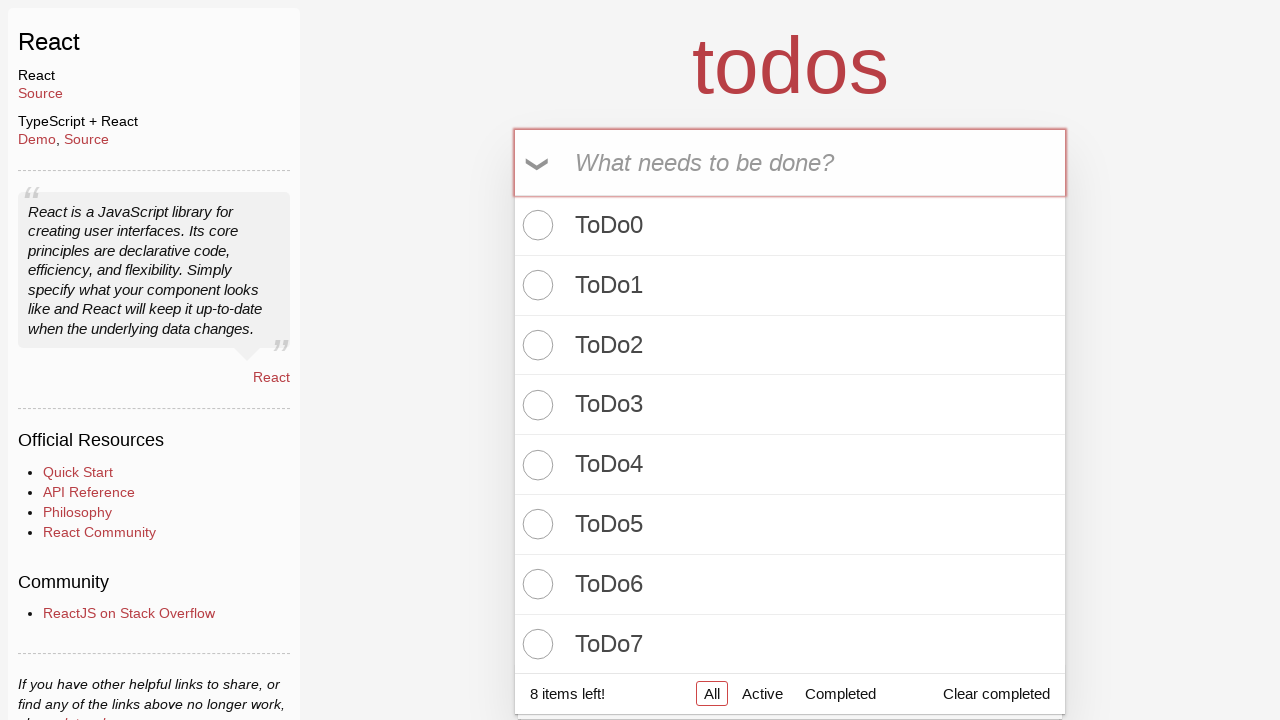

Filled new todo input with 'ToDo8' on input.new-todo
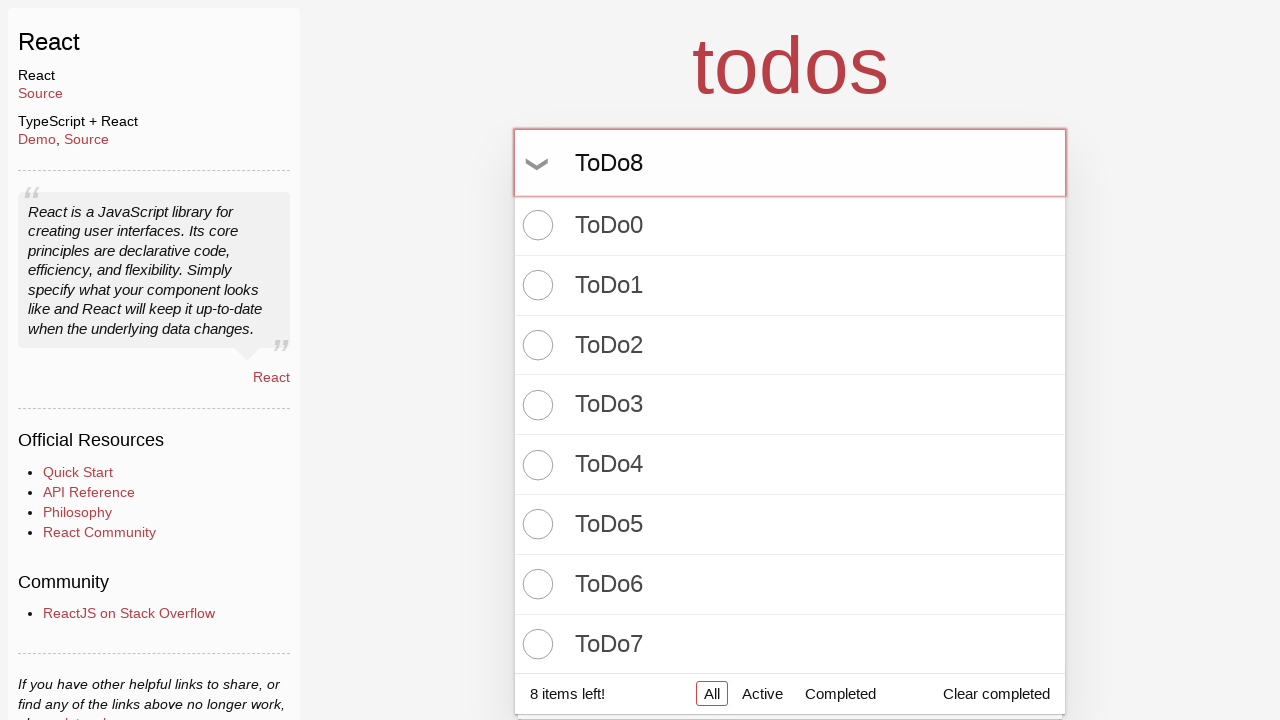

Pressed Enter to create 'ToDo8' on input.new-todo
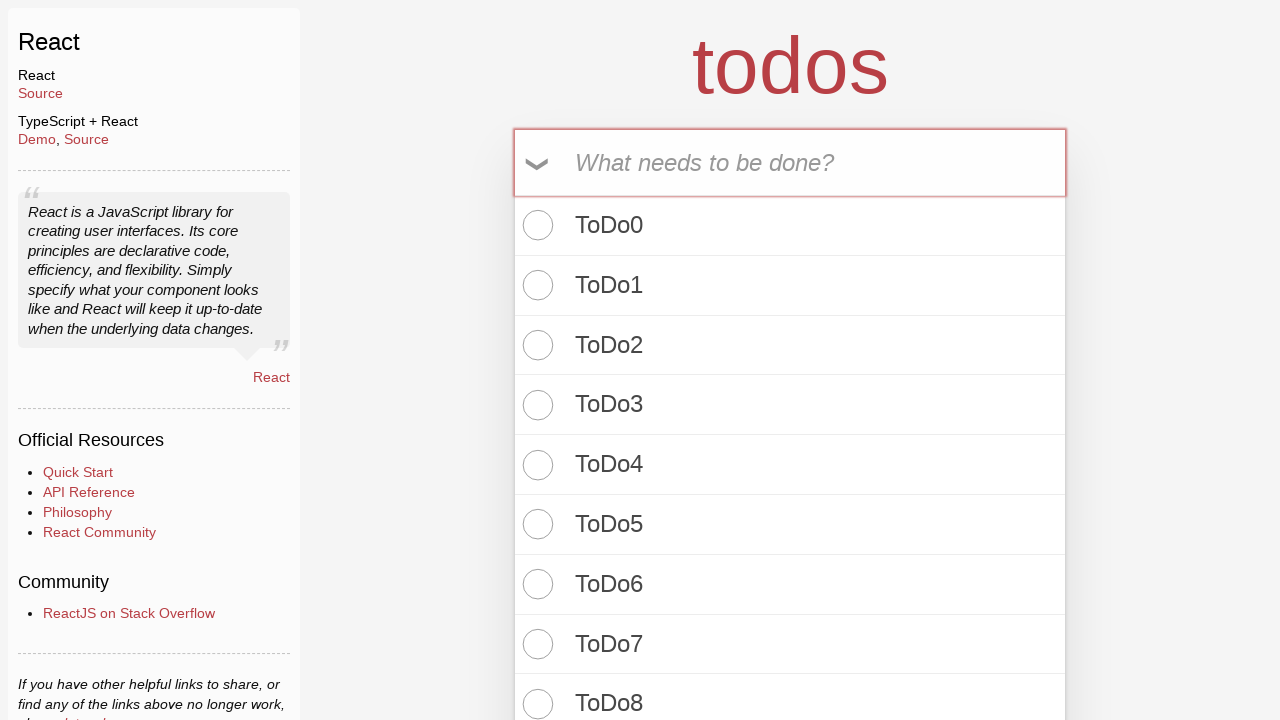

Filled new todo input with 'ToDo9' on input.new-todo
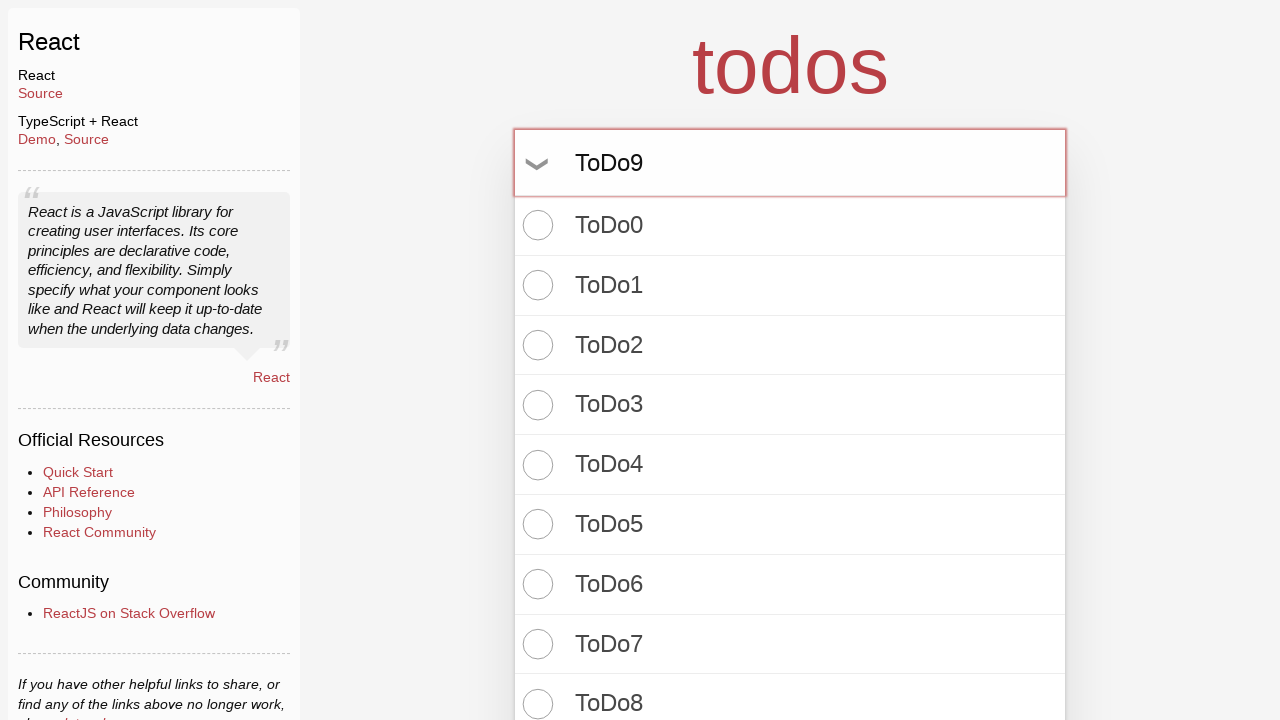

Pressed Enter to create 'ToDo9' on input.new-todo
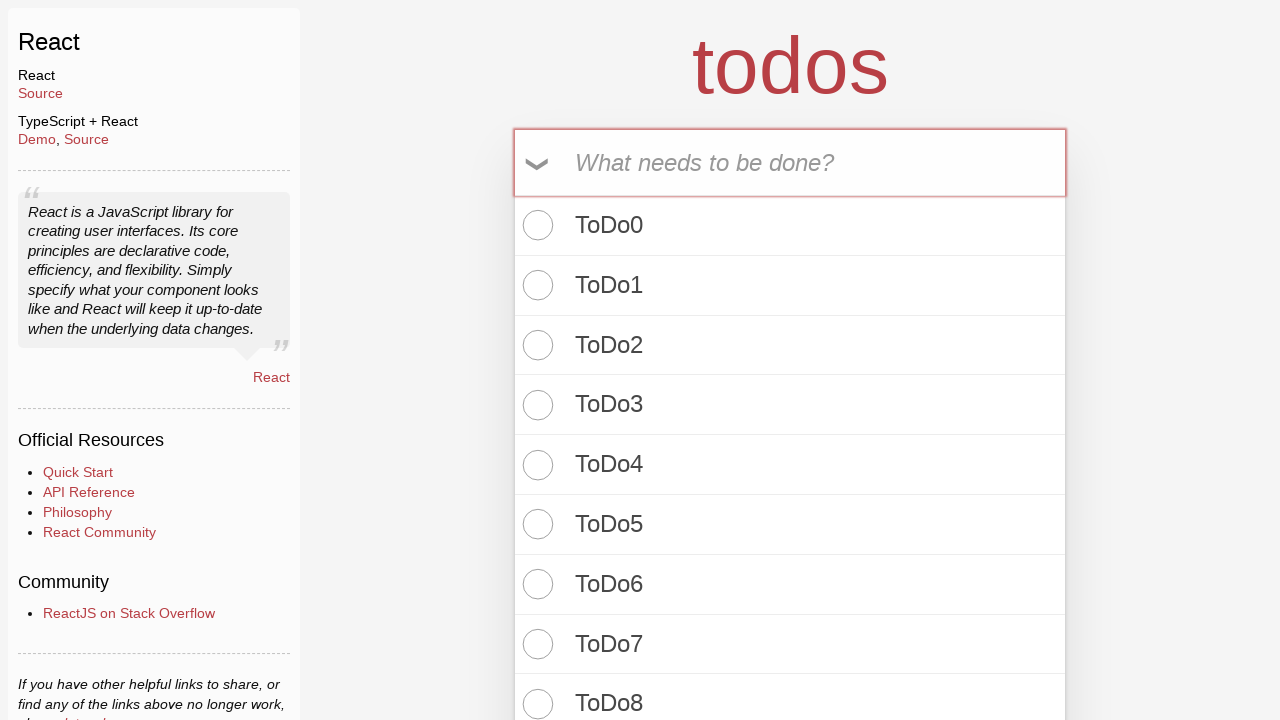

Waited for todo count indicator to appear
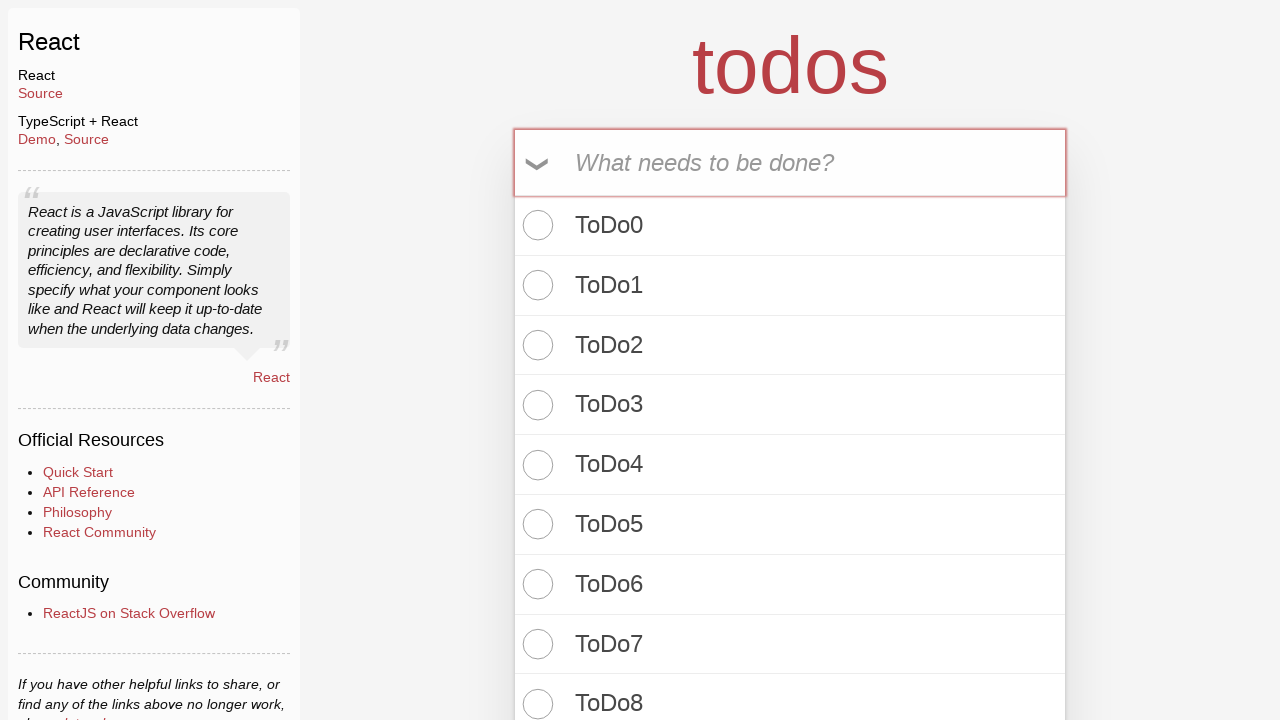

Clicked toggle-all checkbox to mark all todos as completed at (539, 163) on input.toggle-all
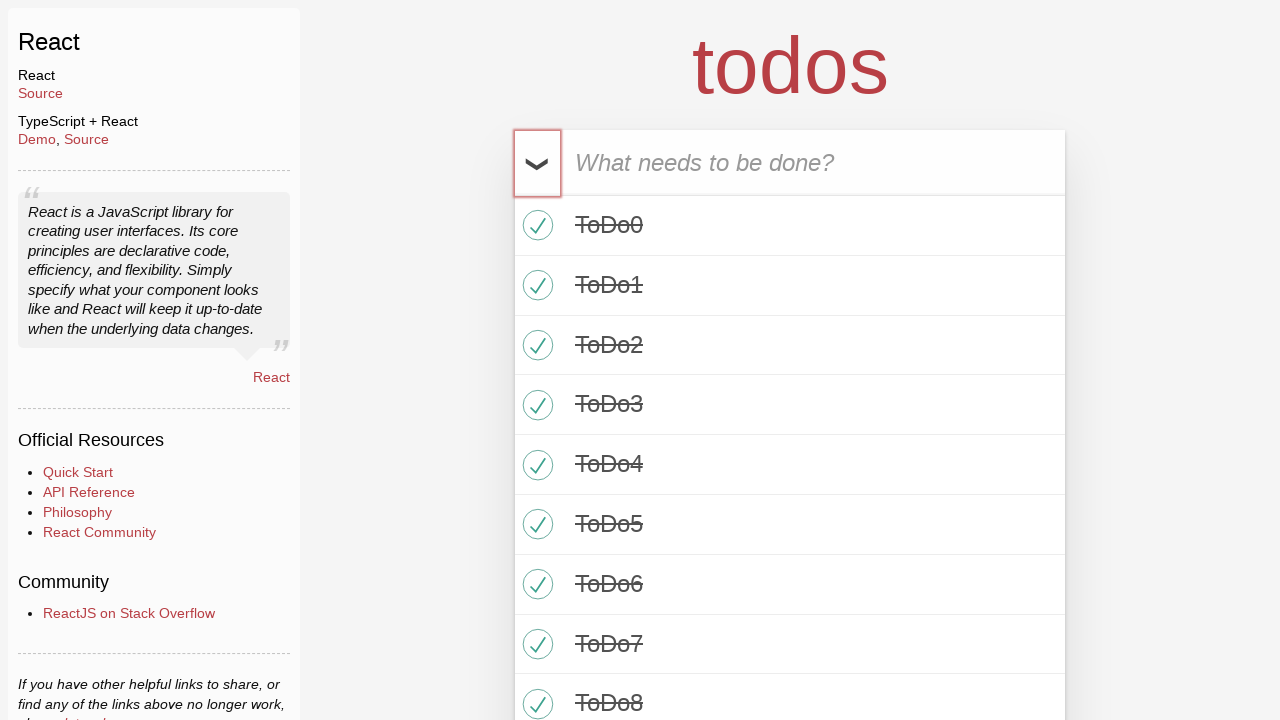

Clicked toggle-all checkbox to mark all todos as active at (539, 163) on input.toggle-all
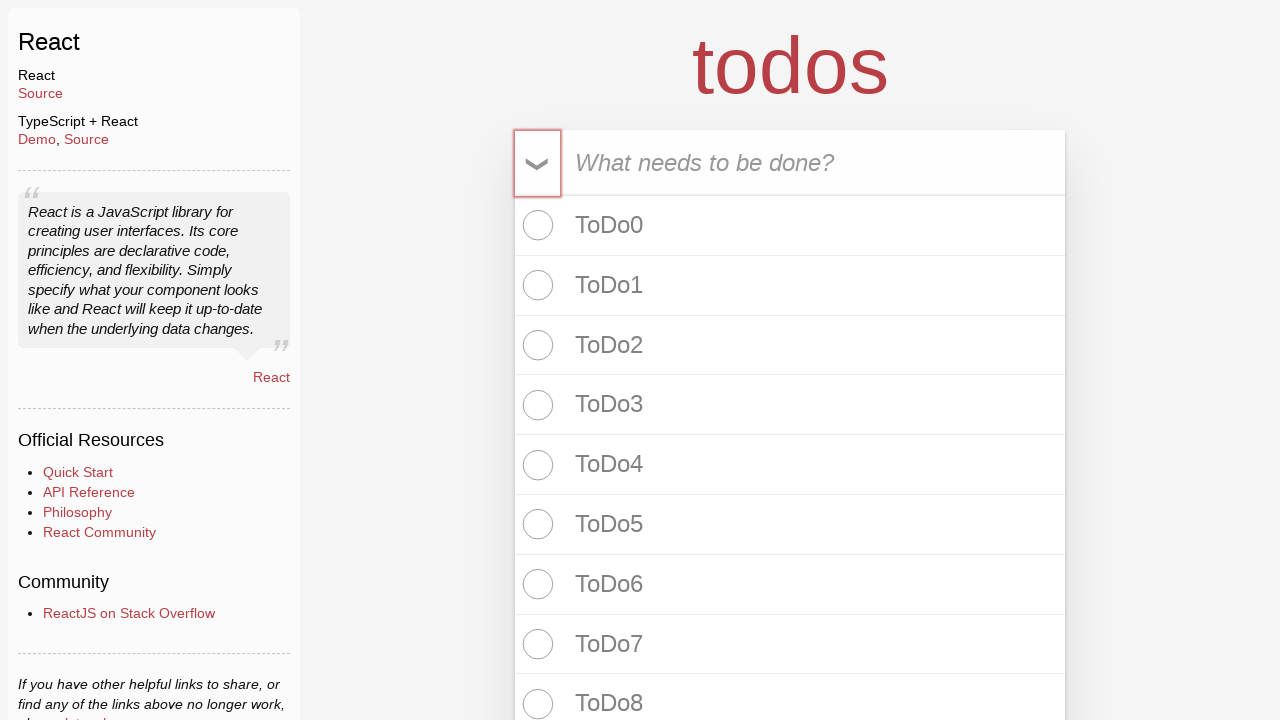

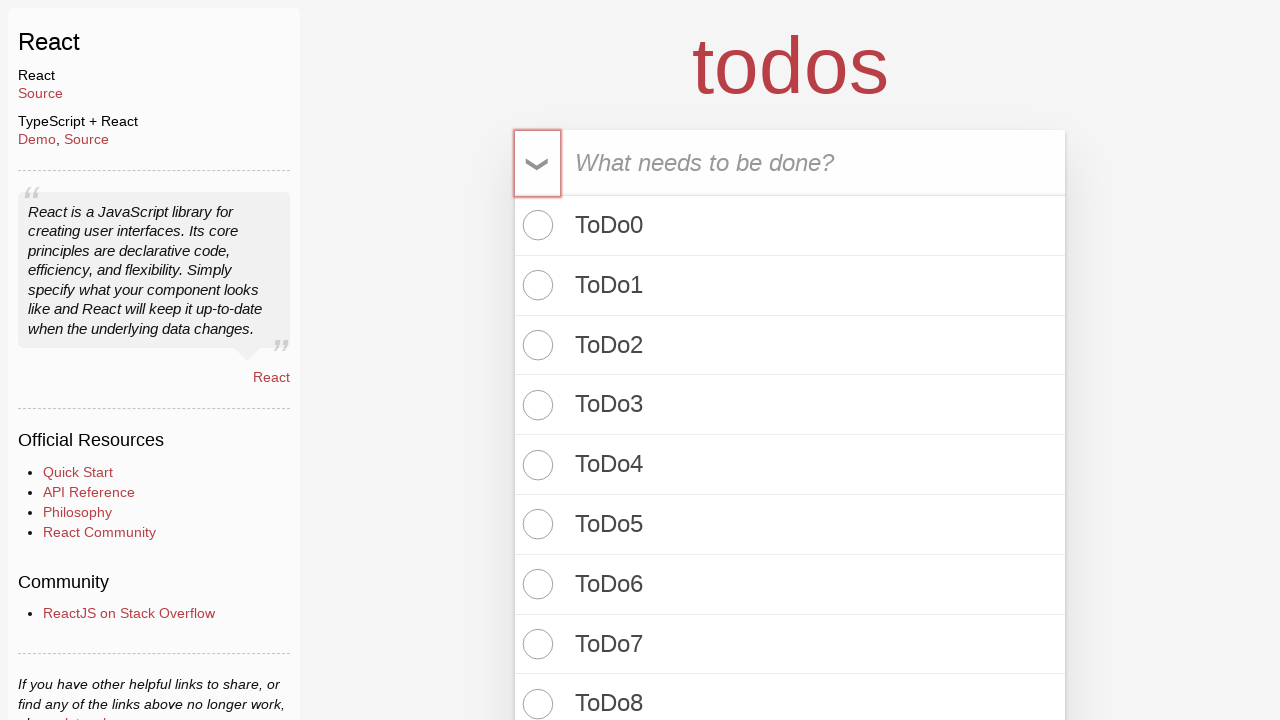